Verifies that product quantity can be changed on the product detail page and reflects correctly in the cart.

Starting URL: https://automationexercise.com/products

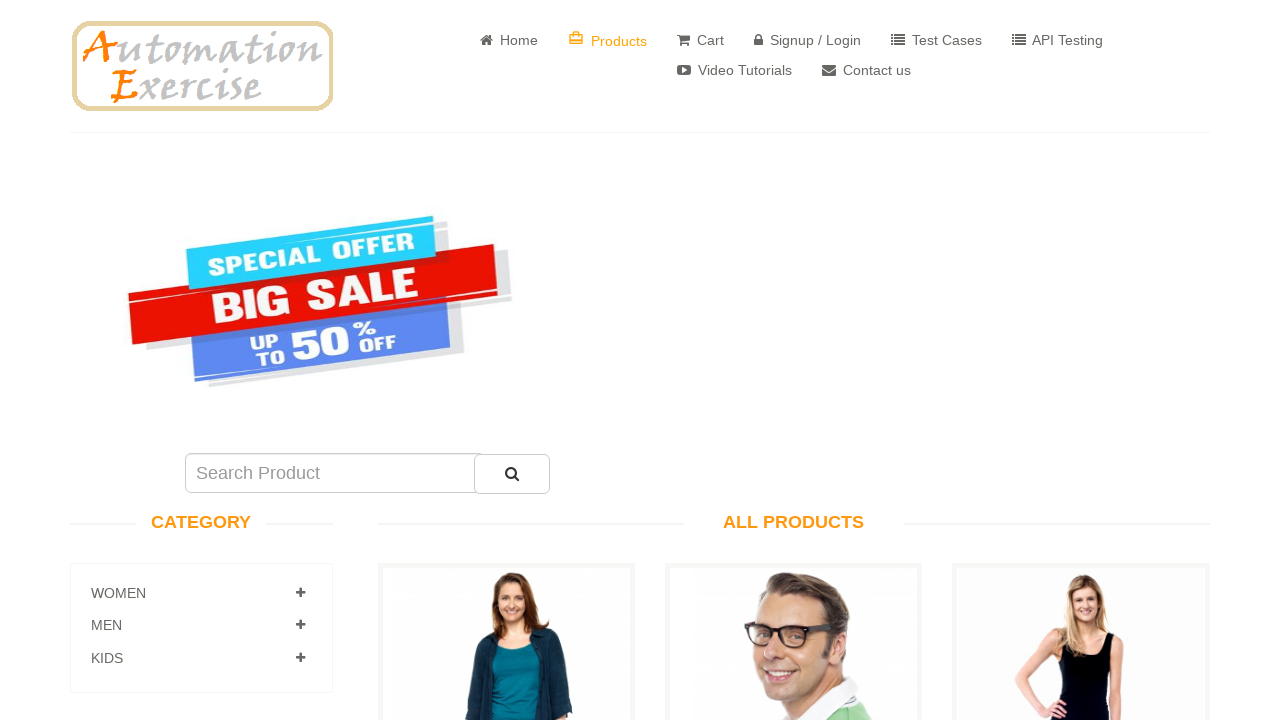

Clicked View Product link for first product at (506, 361) on a[href='/product_details/1']
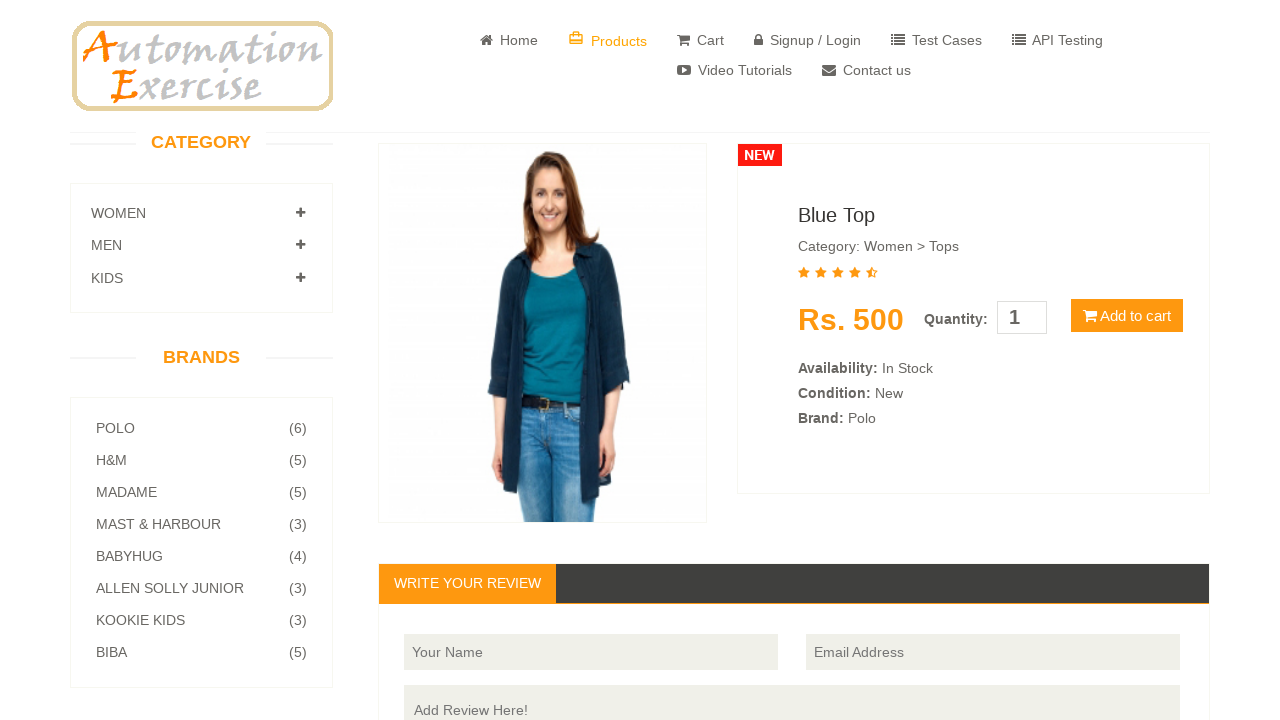

Changed product quantity to 4 on #quantity
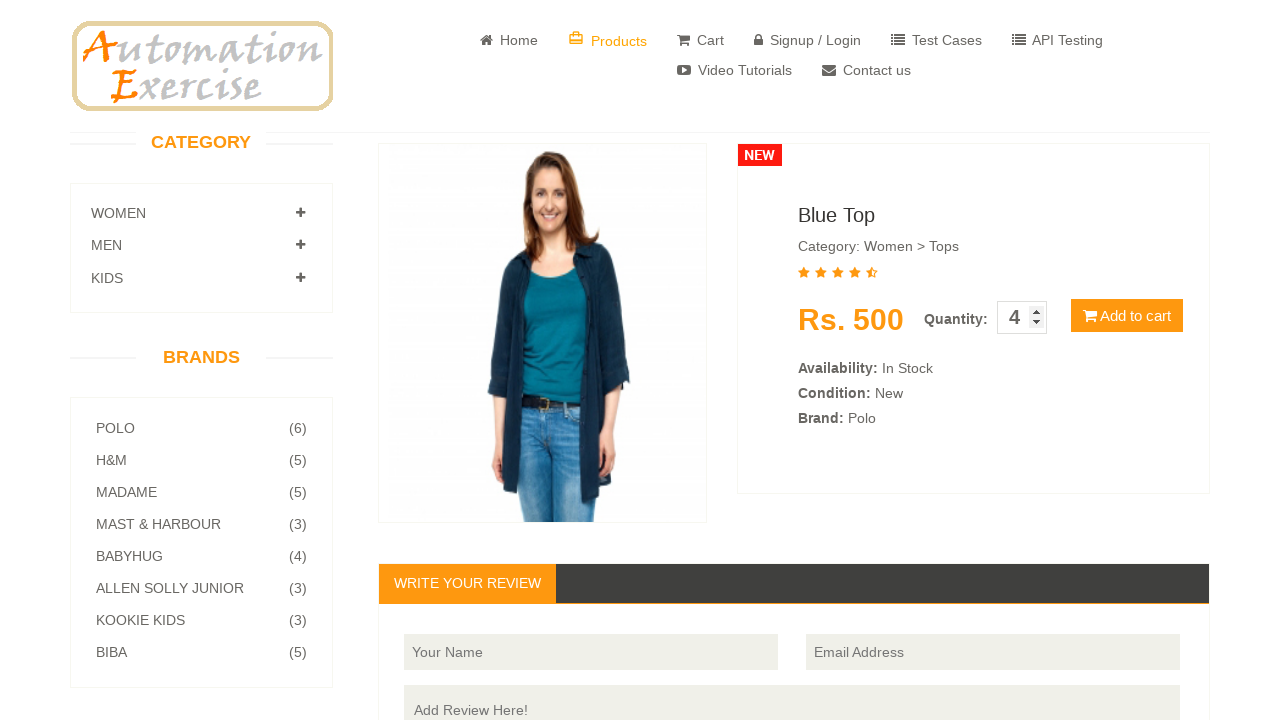

Clicked Add to cart button at (1127, 316) on button:has-text('Add to cart')
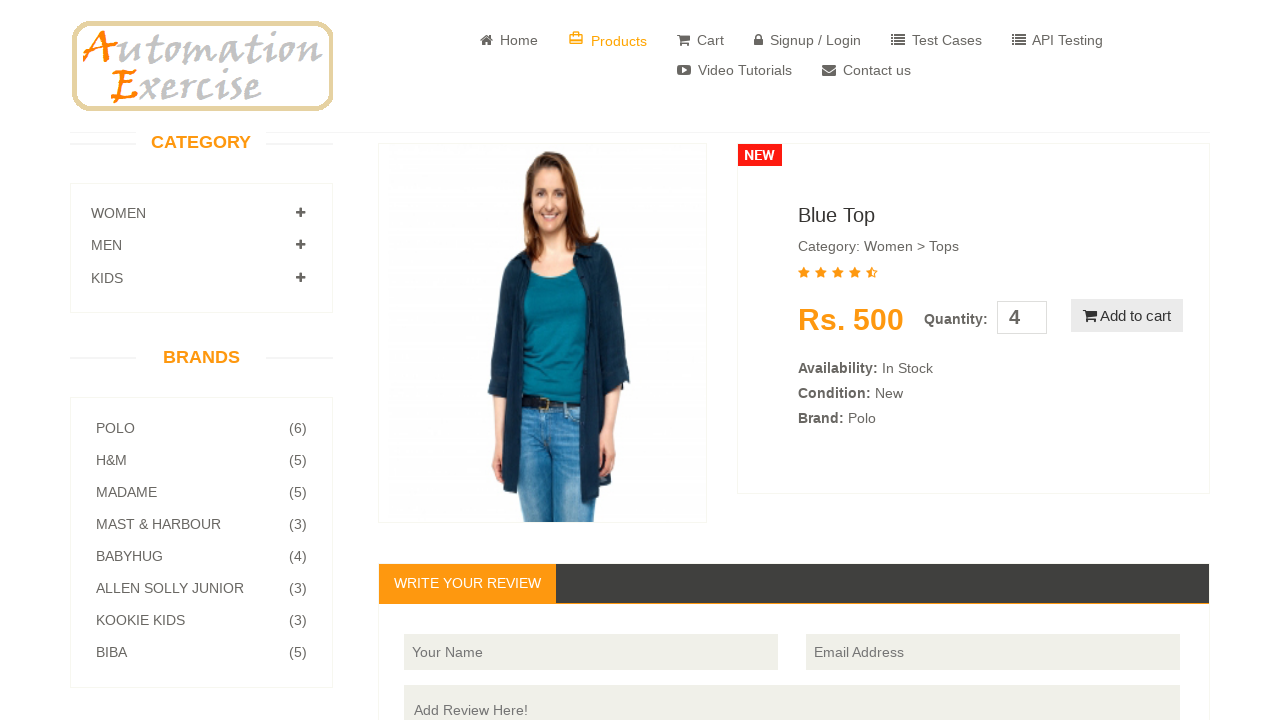

Clicked View Cart link at (640, 242) on a[href='/view_cart']:has-text('View Cart')
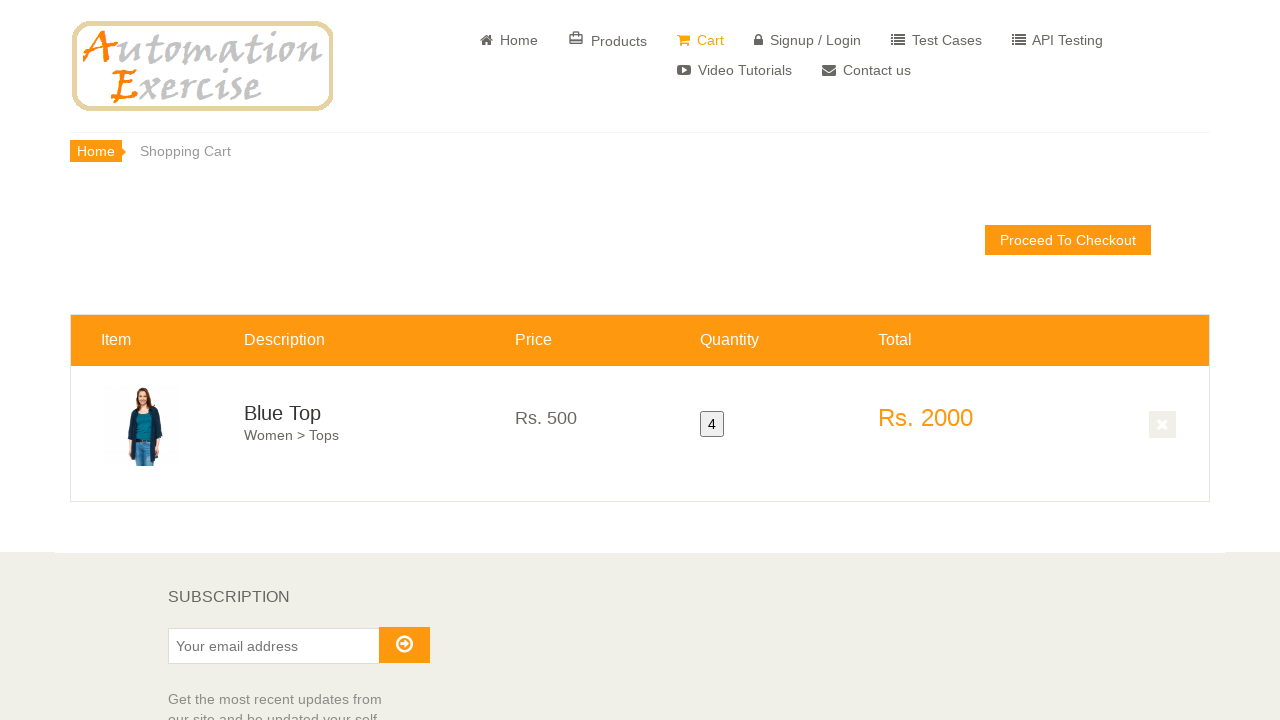

Verified product quantity is 4 in cart
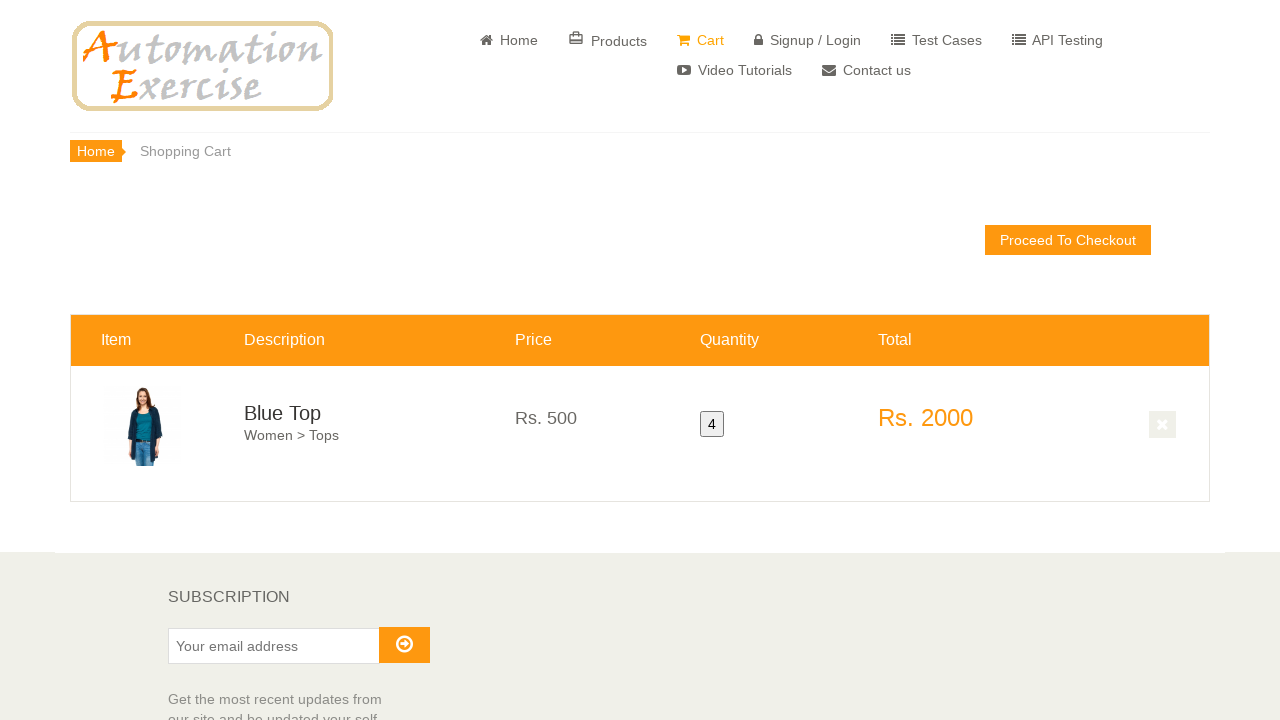

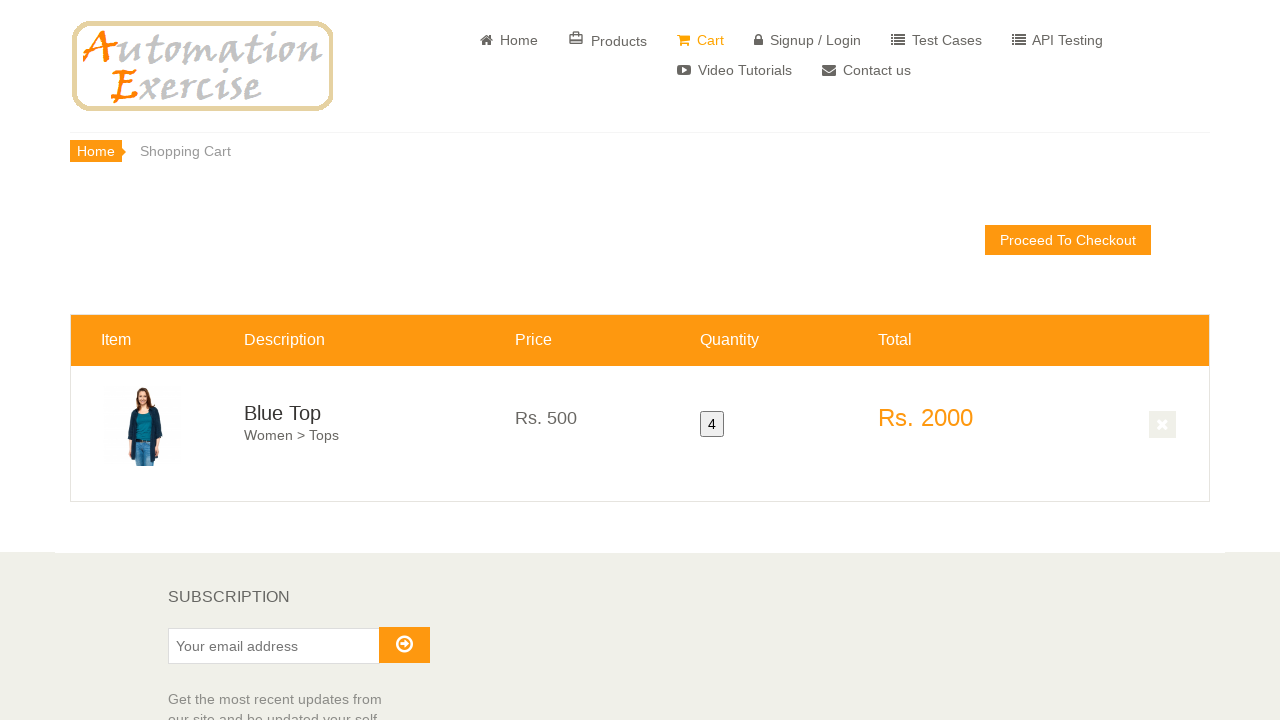